Tests that when both username and password fields are left empty and login is clicked, the error message "Epic sadface: Username is required" is displayed

Starting URL: https://www.saucedemo.com

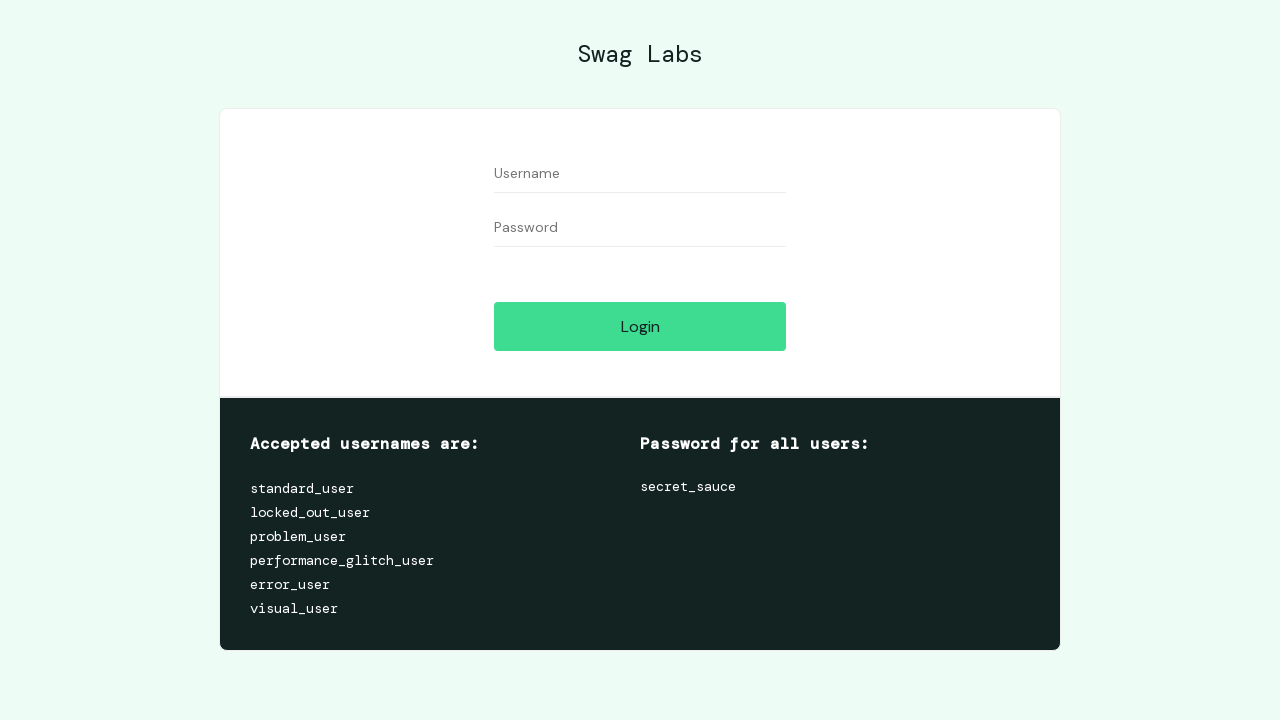

Clicked login button without entering credentials at (640, 326) on #login-button
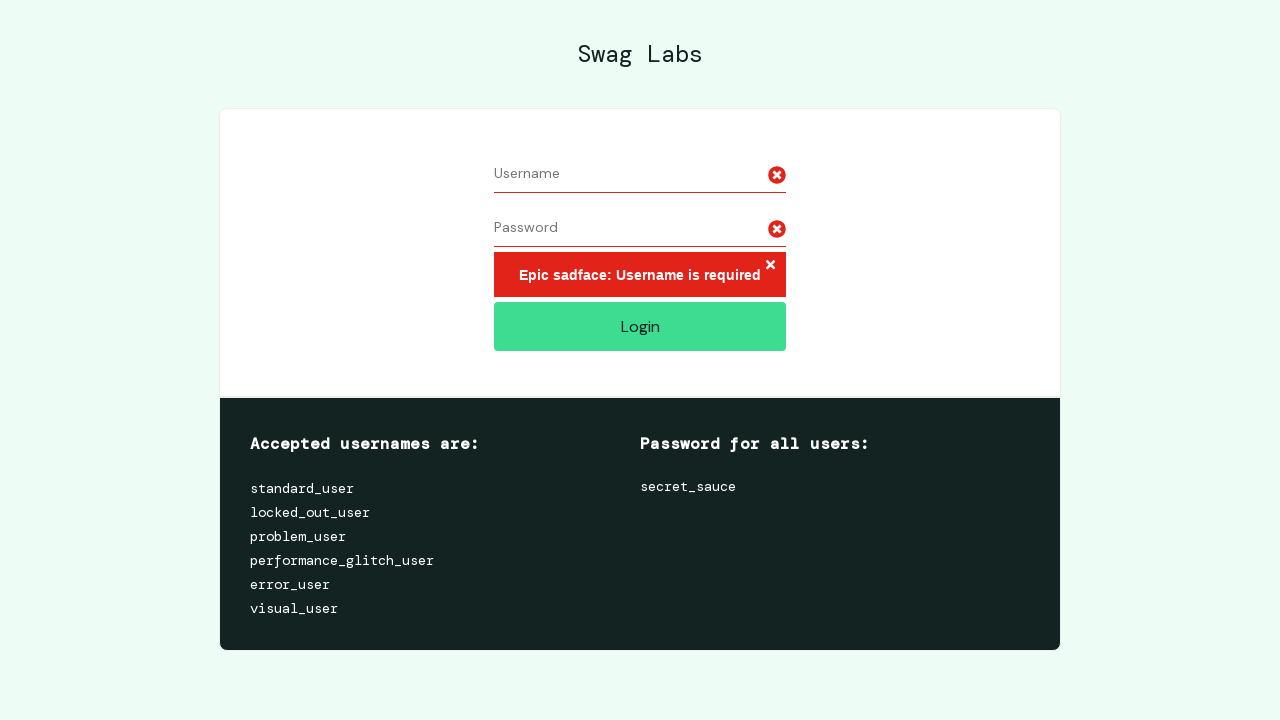

Located error message element
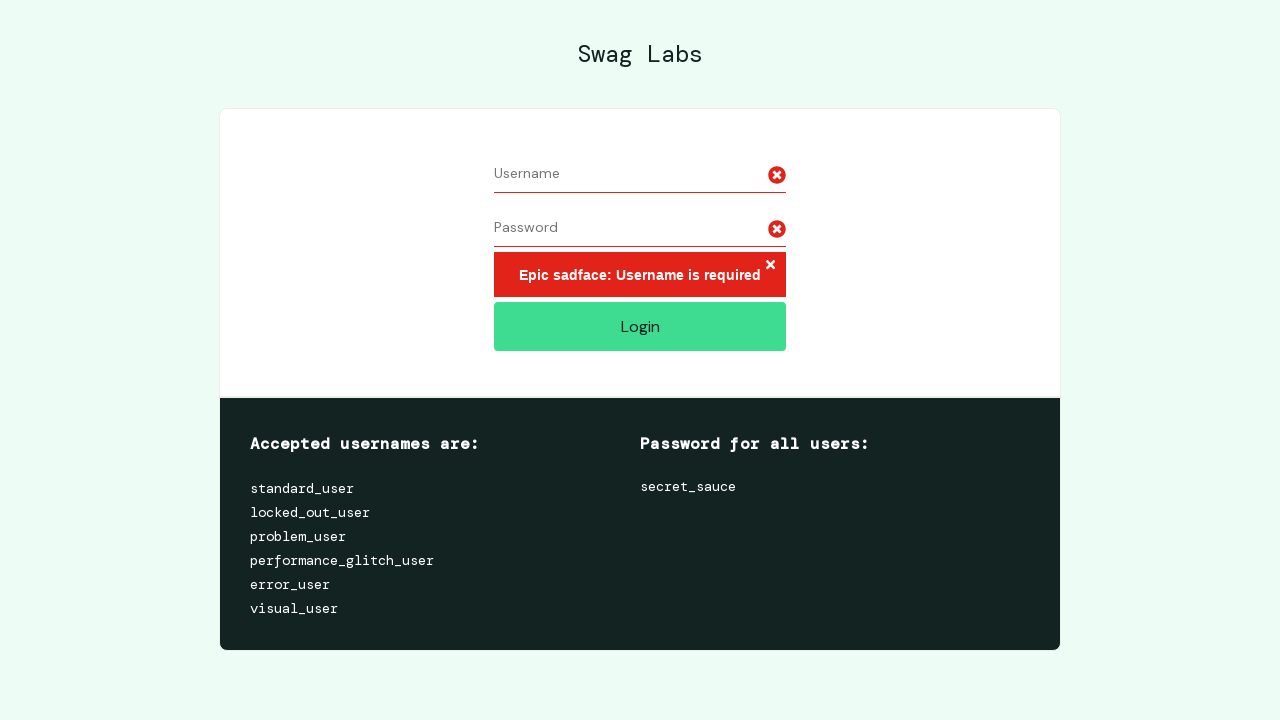

Error message appeared on page
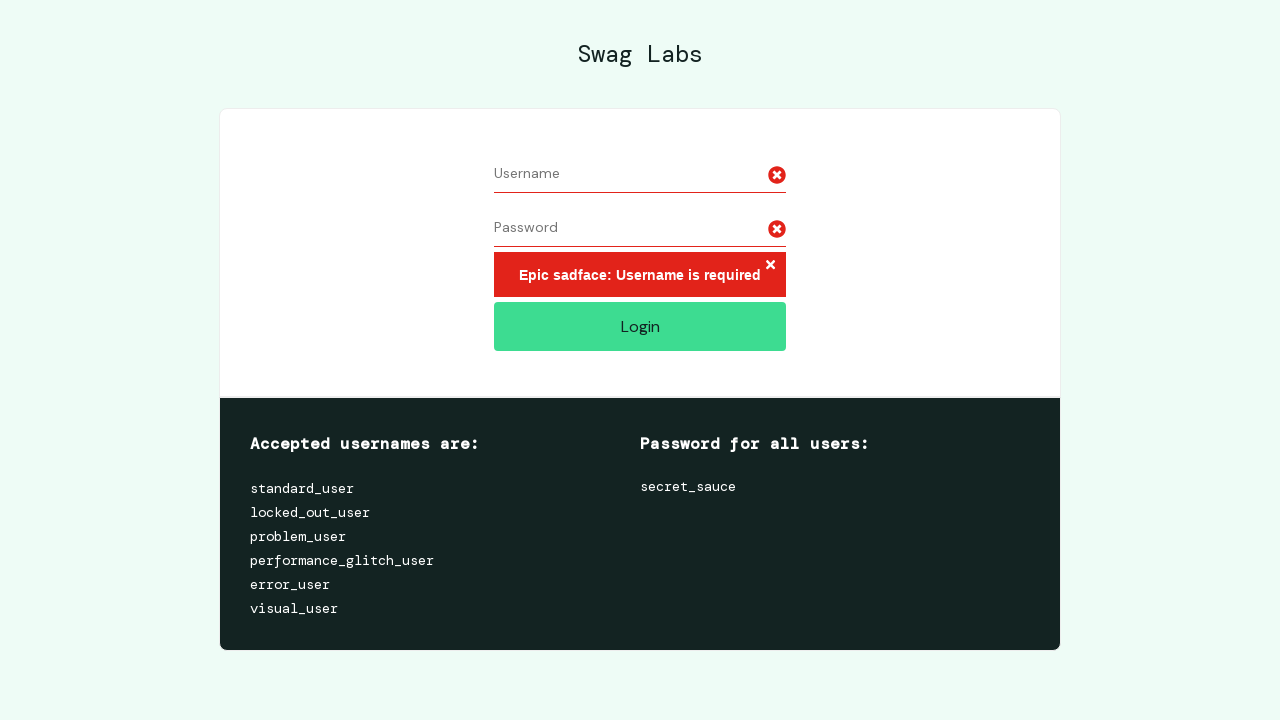

Verified error message displays 'Epic sadface: Username is required'
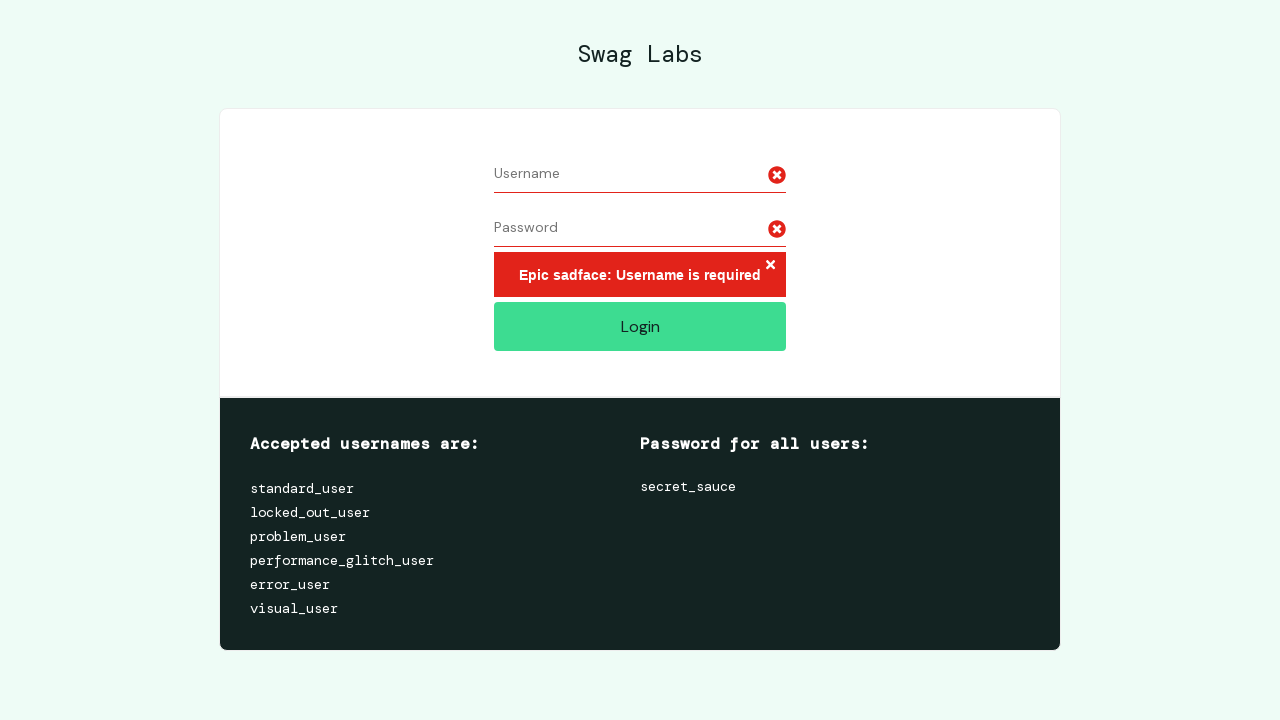

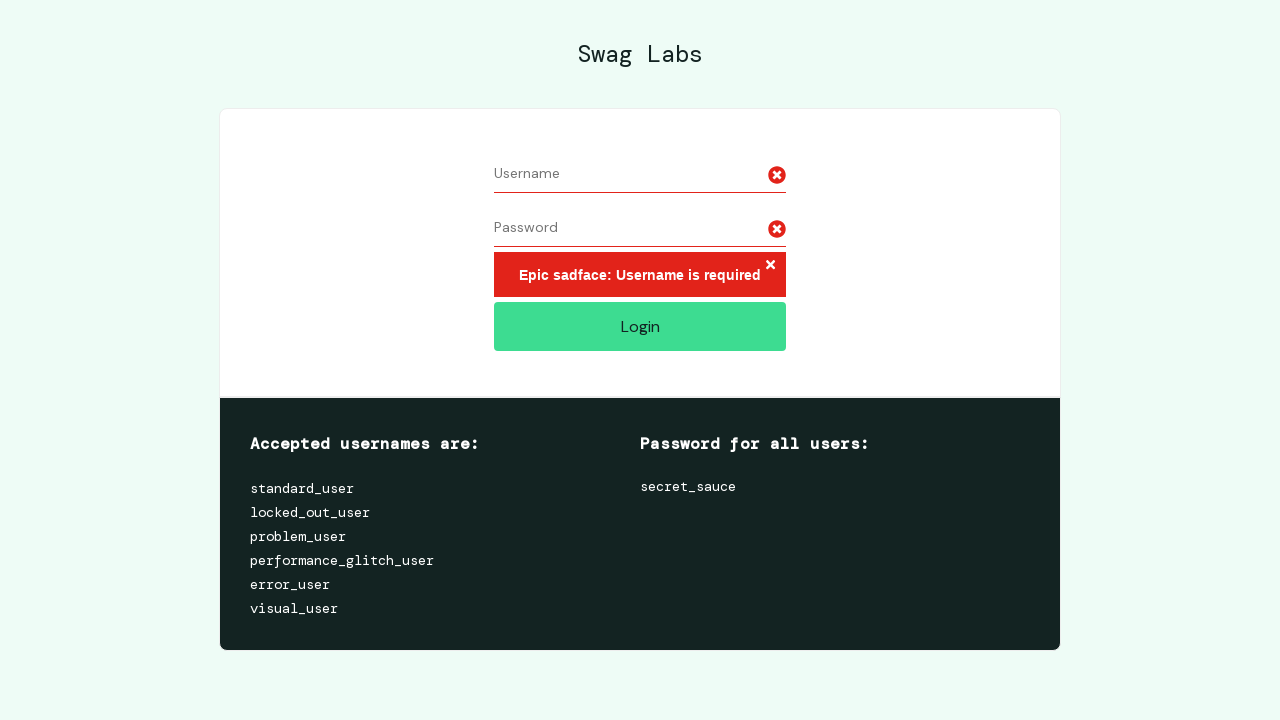